Tests dynamic data functionality by clicking a save button multiple times

Starting URL: https://demo.automationtesting.in/DynamicData.html

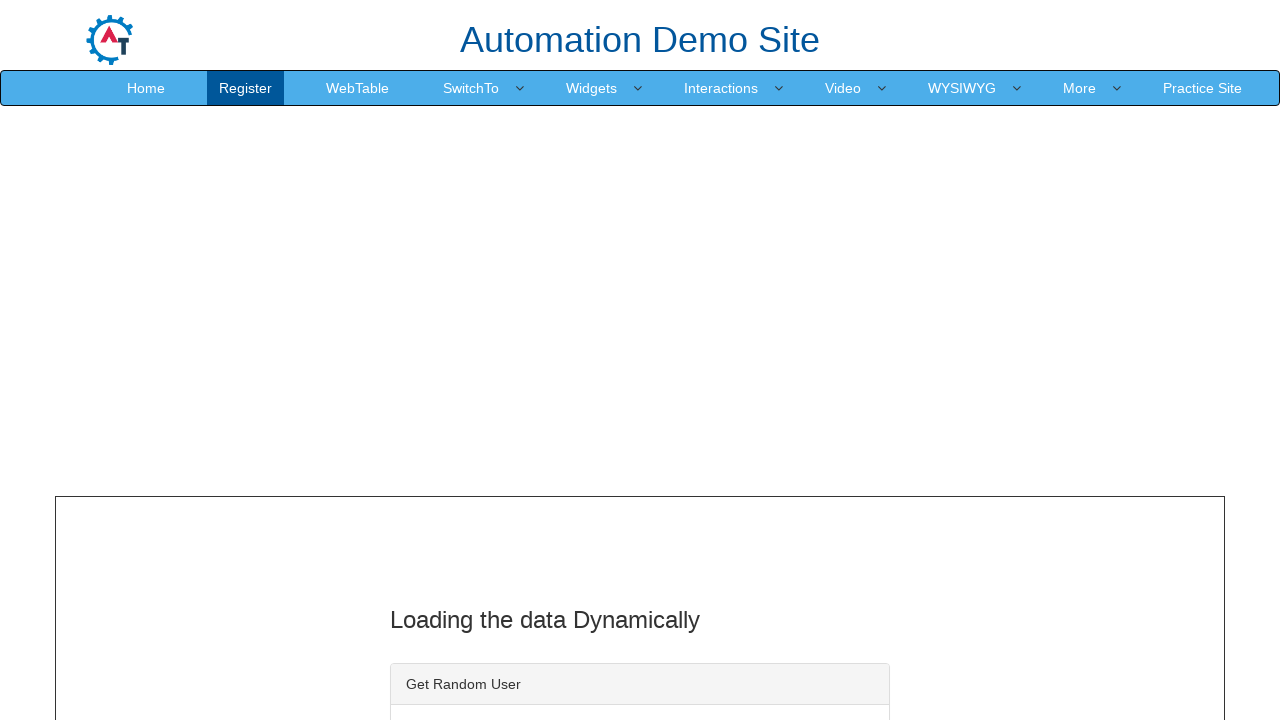

Clicked save button (1st click) at (477, 361) on //*[@id="save"]
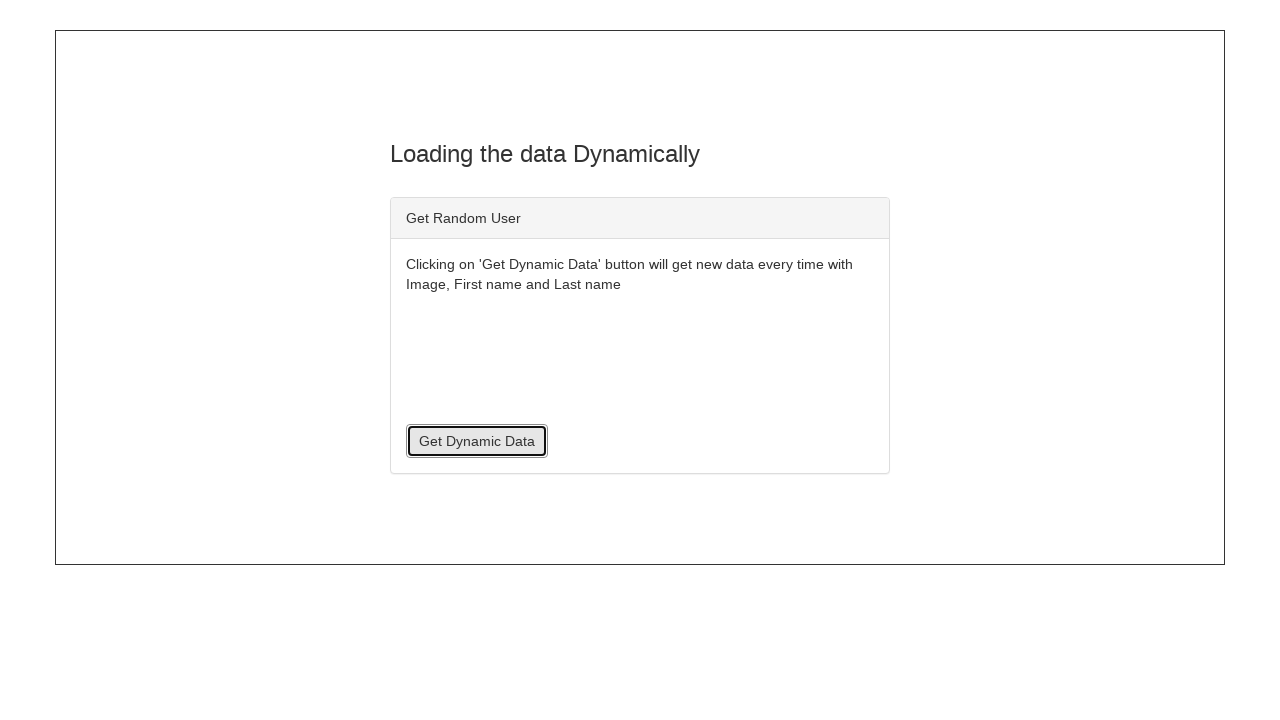

Clicked save button (2nd click) at (477, 441) on //*[@id="save"]
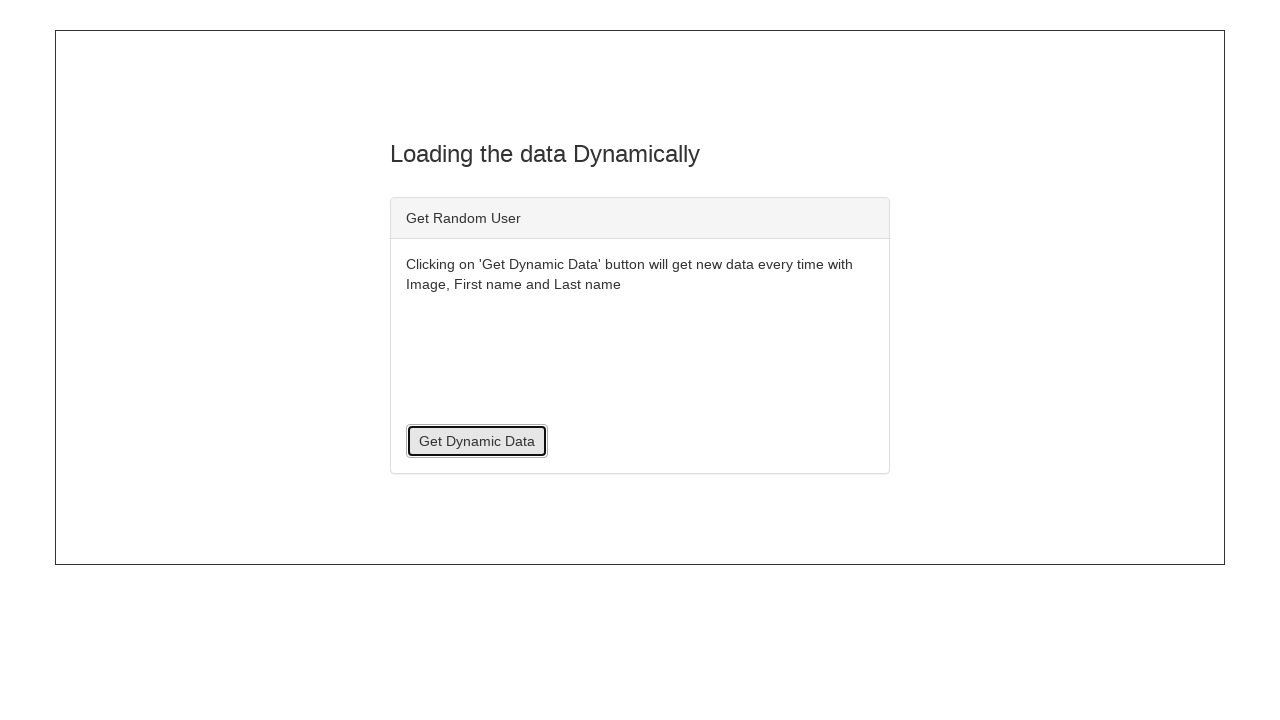

Clicked save button (3rd click) at (477, 441) on //*[@id="save"]
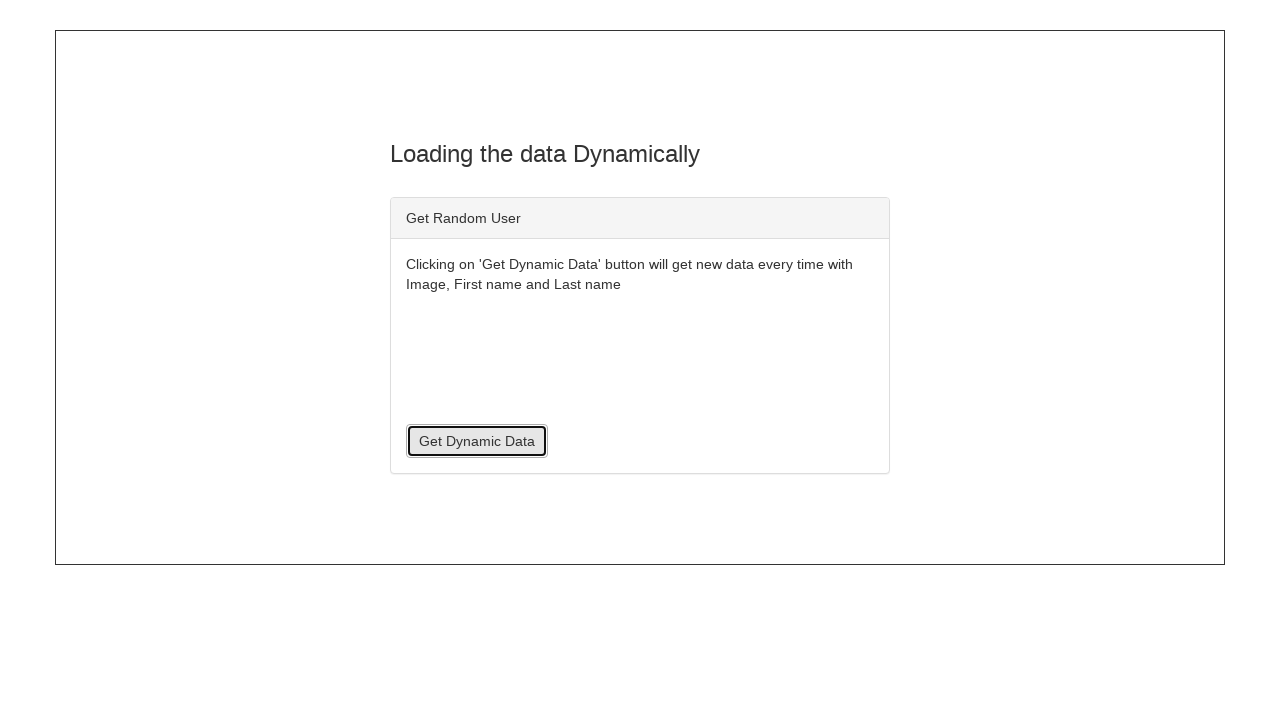

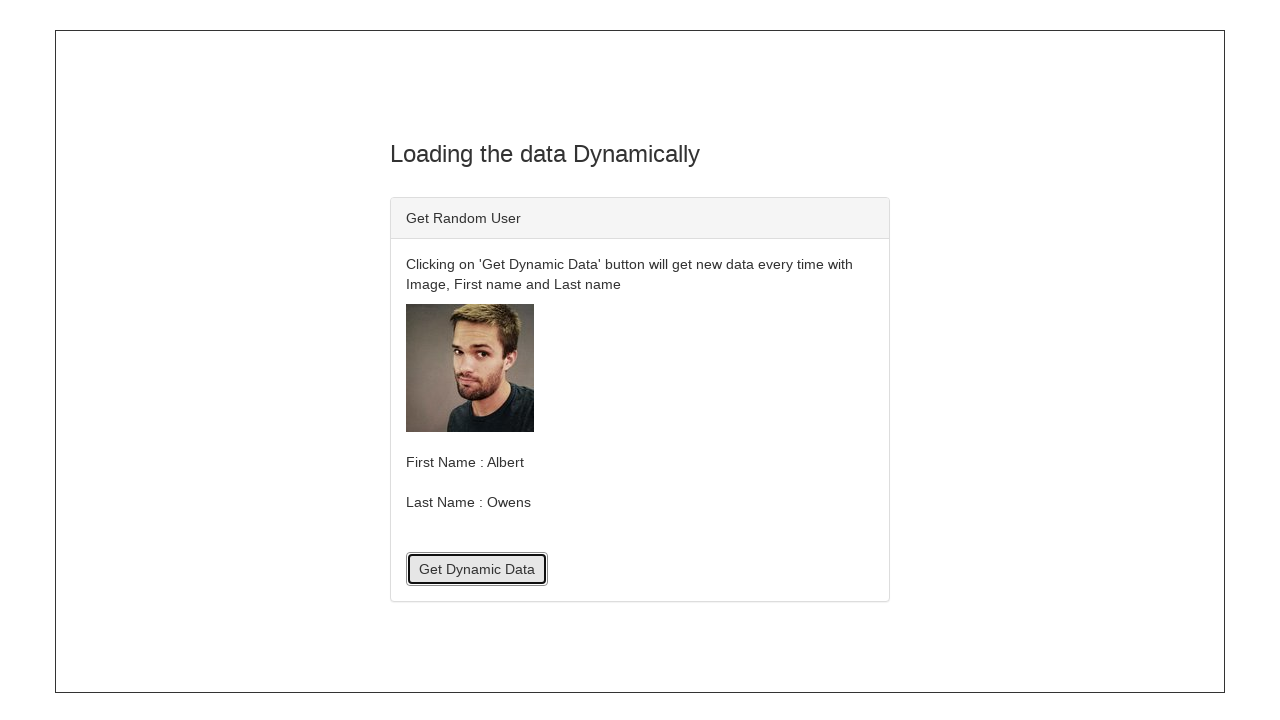